Tests the OJAD (Online Japanese Accent Dictionary) phrasing tool by entering Japanese text, submitting it for analysis, and waiting for the pitch accent visualization to be generated.

Starting URL: https://www.gavo.t.u-tokyo.ac.jp/ojad/phrasing

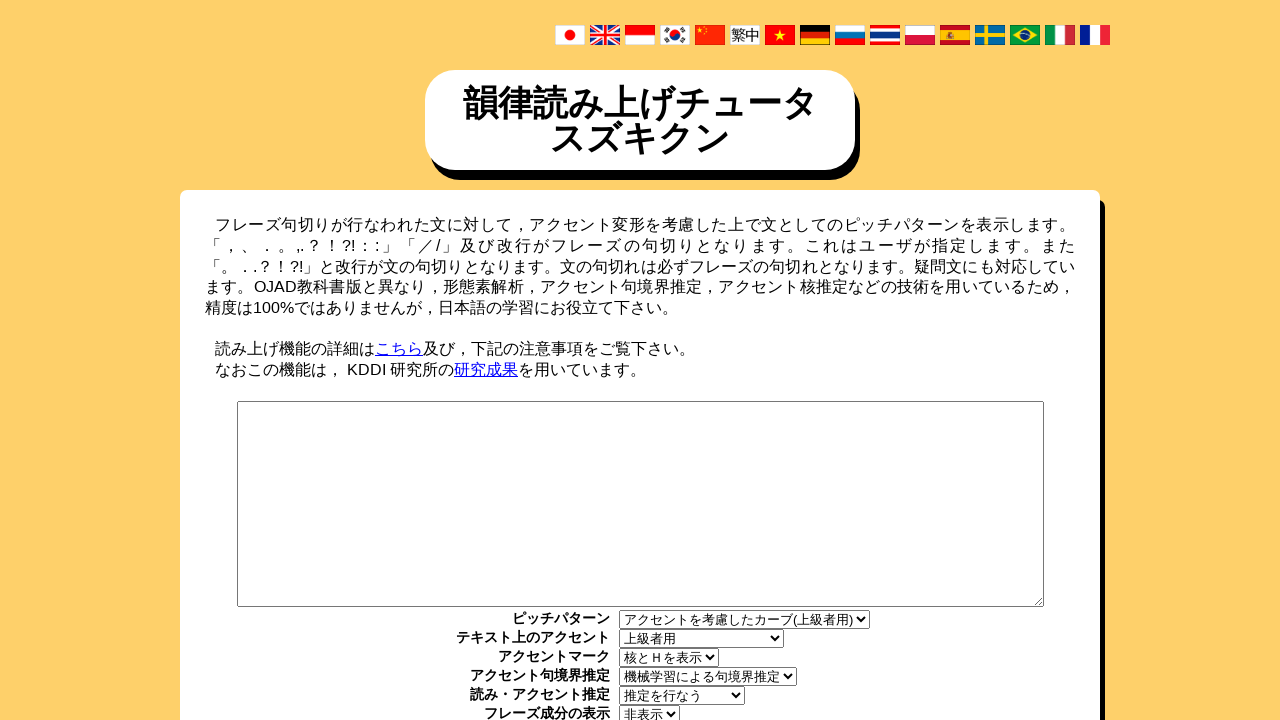

Filled phrasing input field with Japanese text 'こんにちは' on #PhrasingText
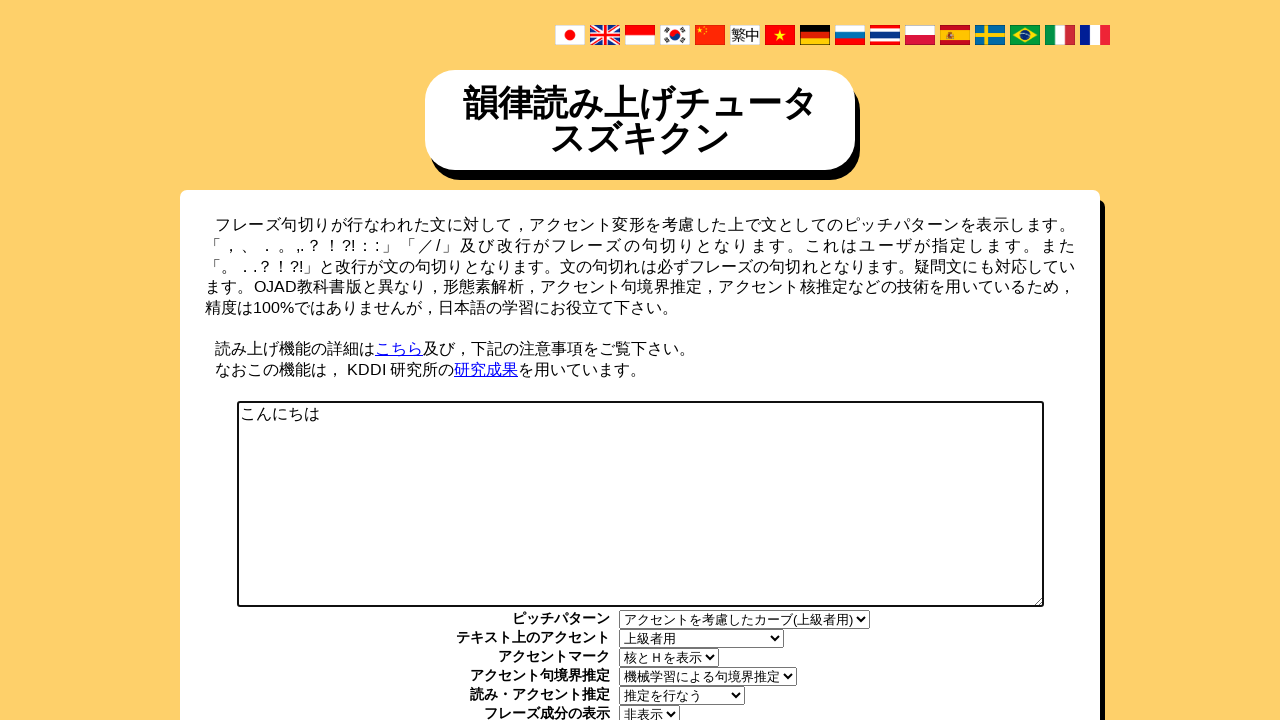

Clicked submit button to generate pitch accent analysis at (640, 361) on #phrasing_submit_wrapper input
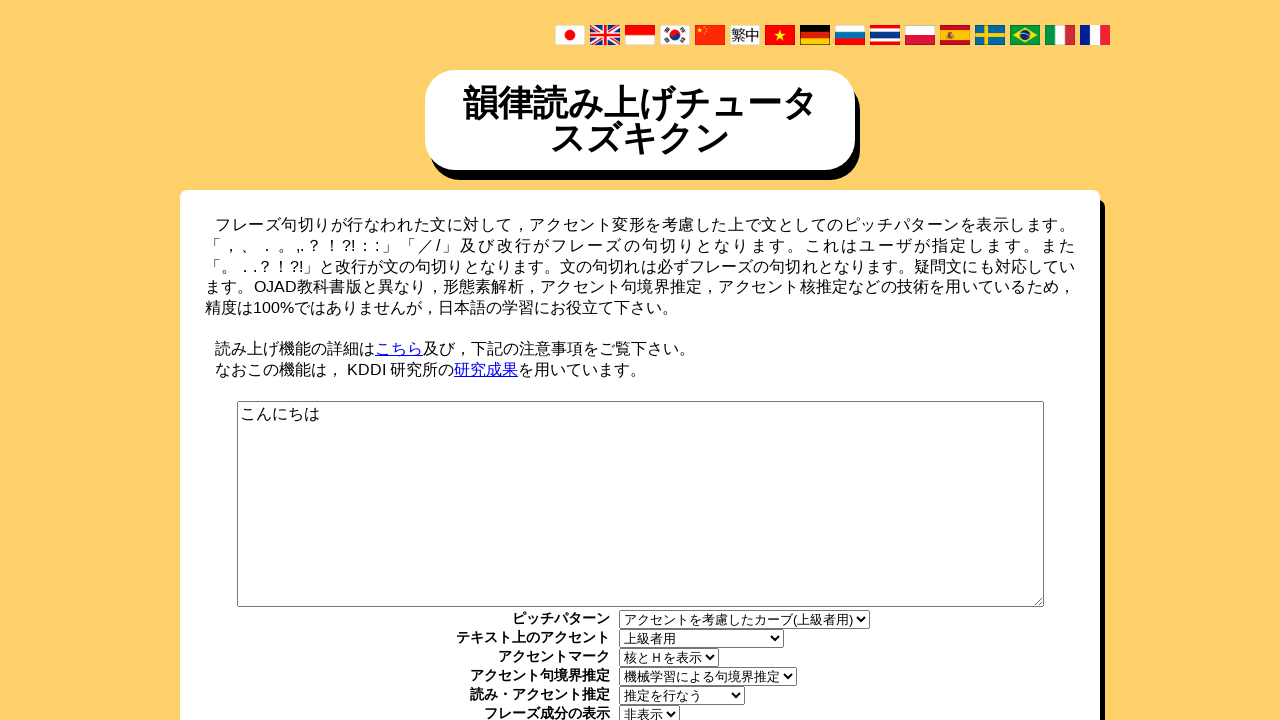

Pitch accent visualization generated and displayed
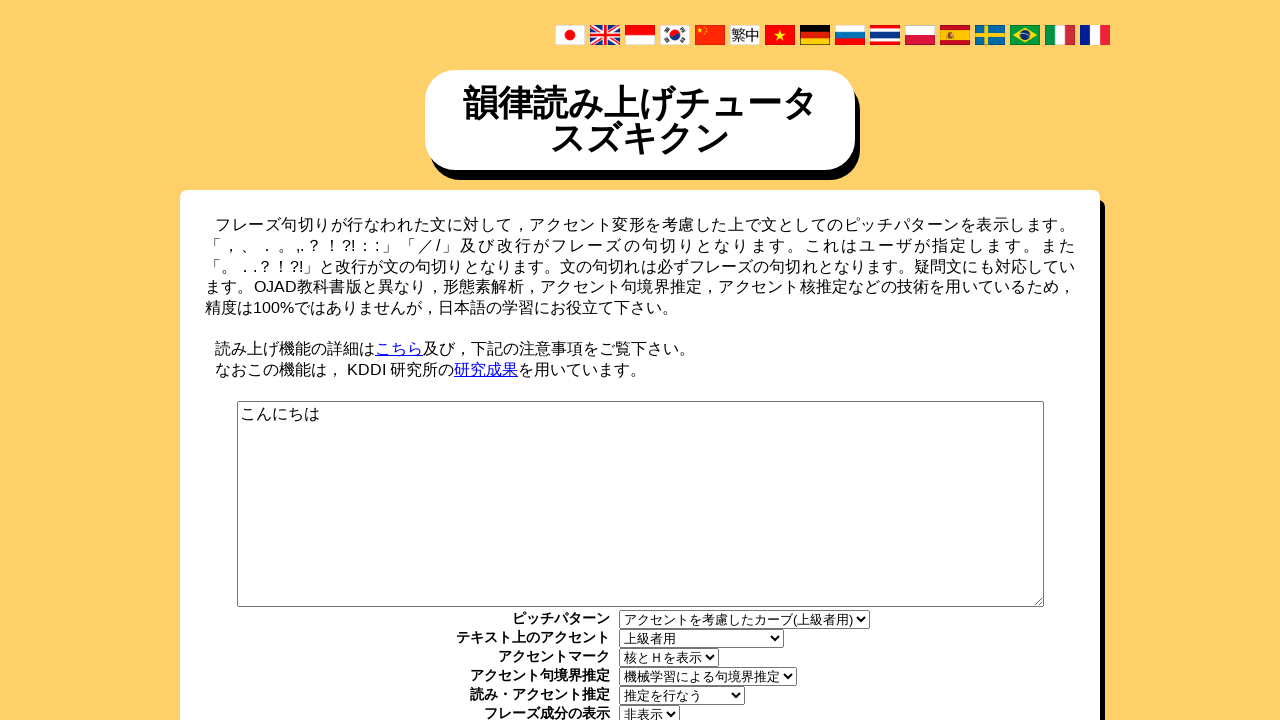

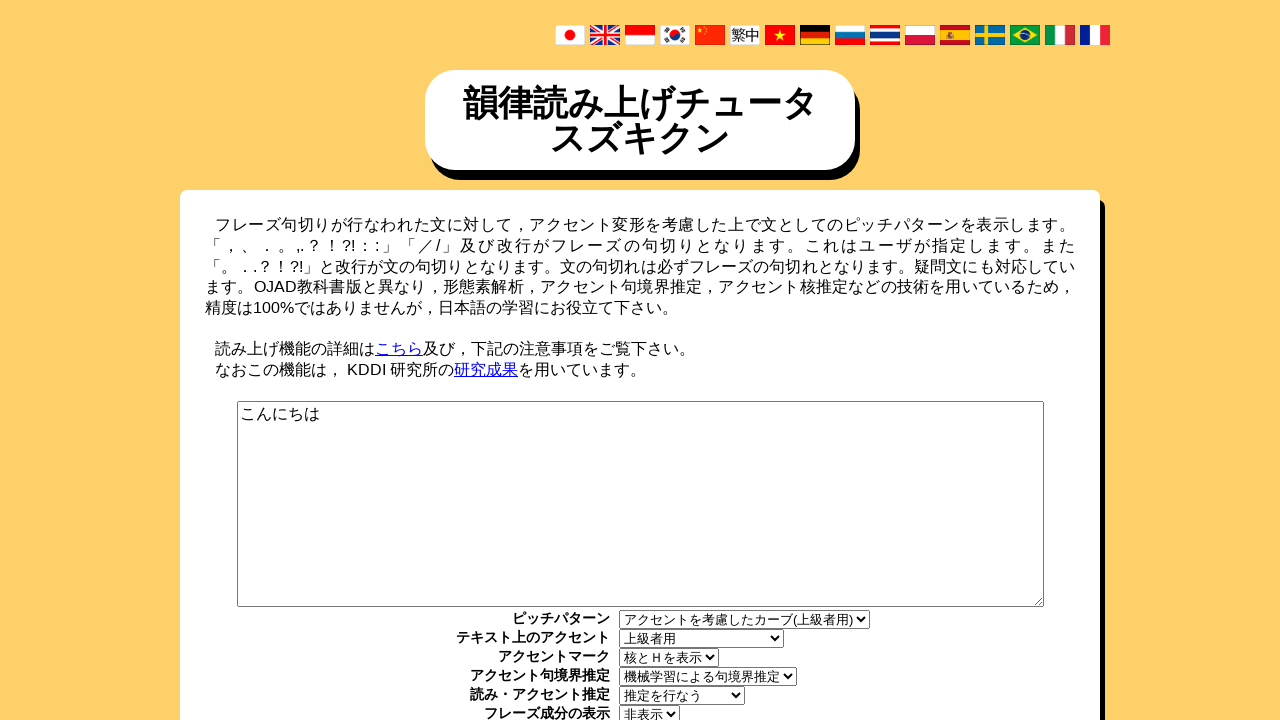